Clicks a generate button then clicks on all checkpoint elements that appear

Starting URL: https://obstaclecourse.tricentis.com/Obstacles/66667

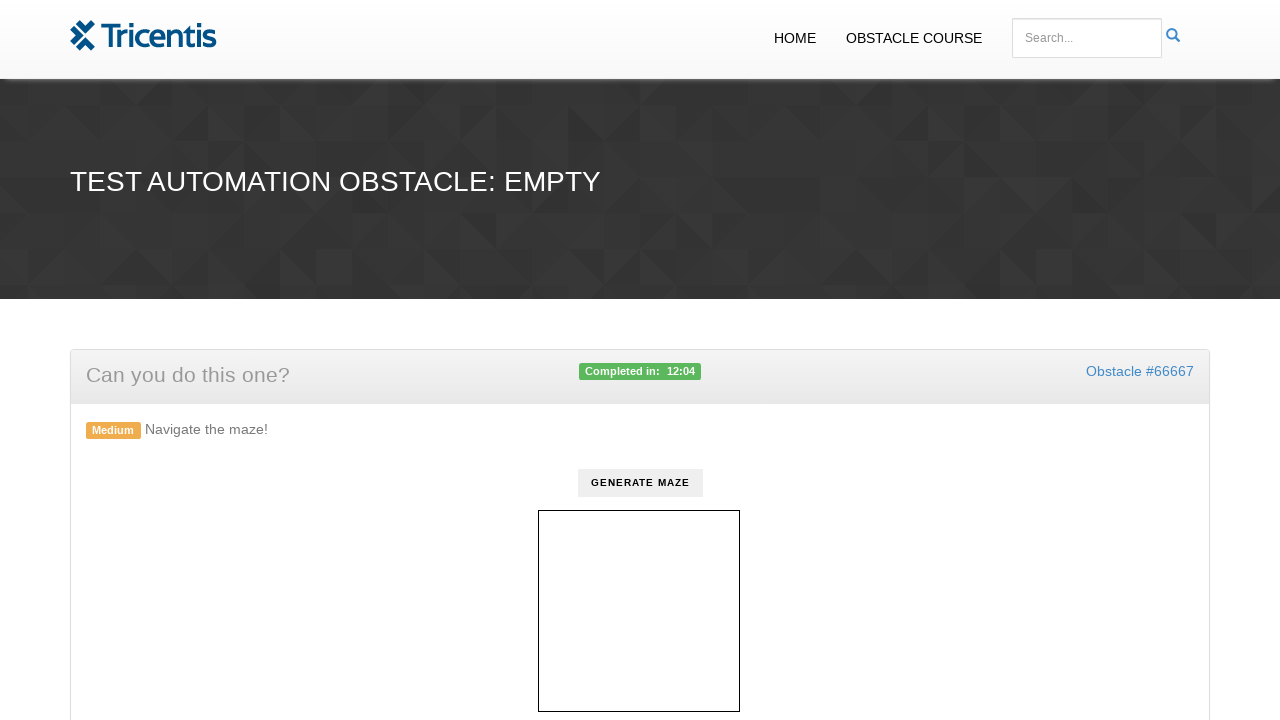

Clicked the generate button at (640, 483) on #generate
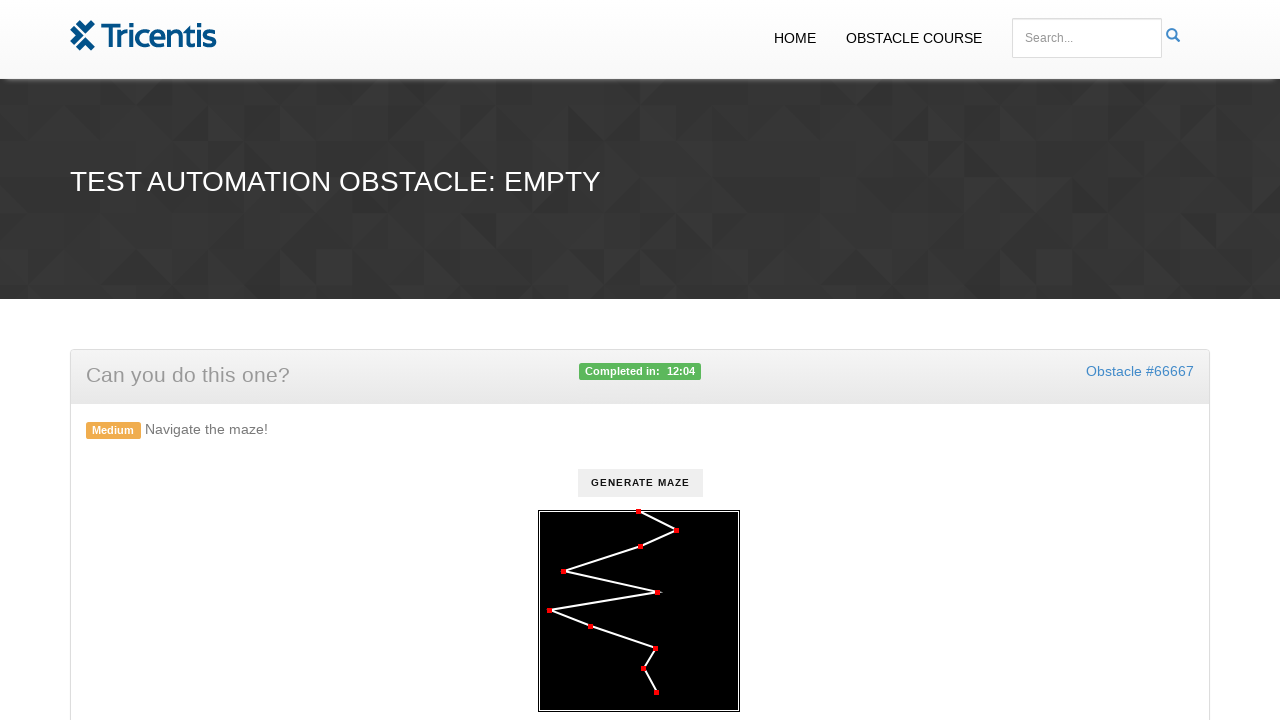

Waited for checkpoint elements to appear
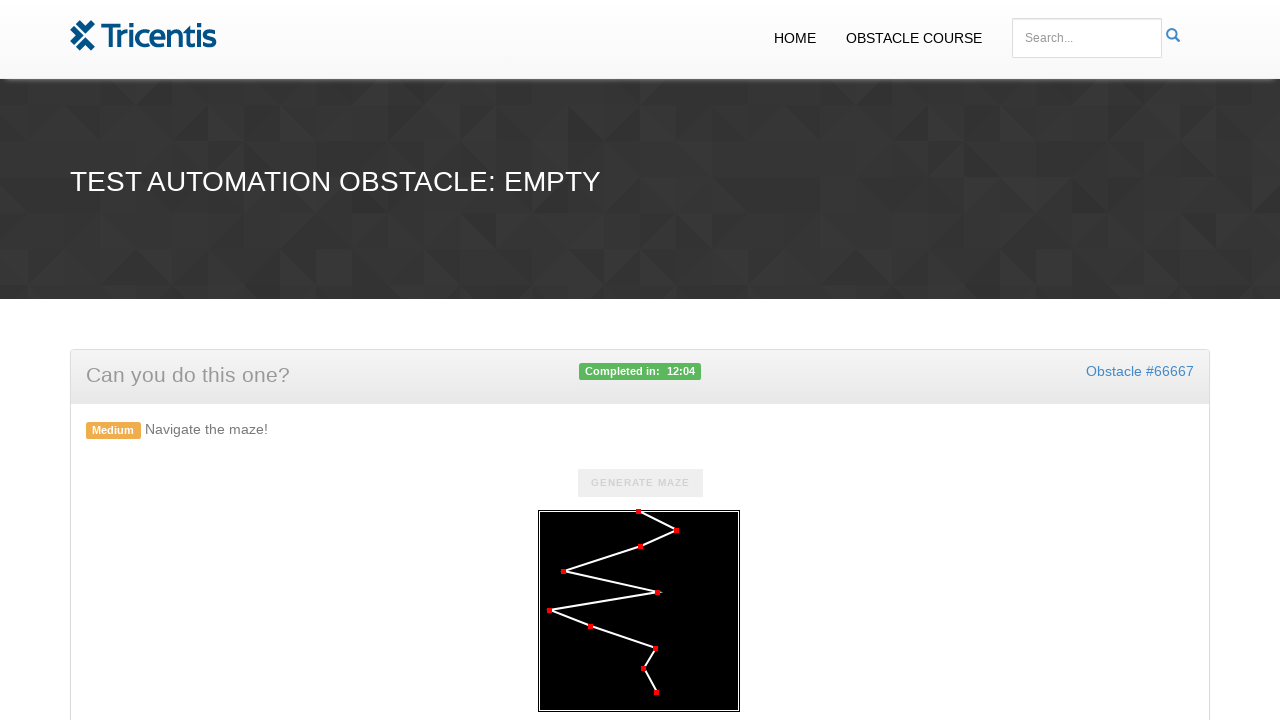

Found 10 checkpoint elements
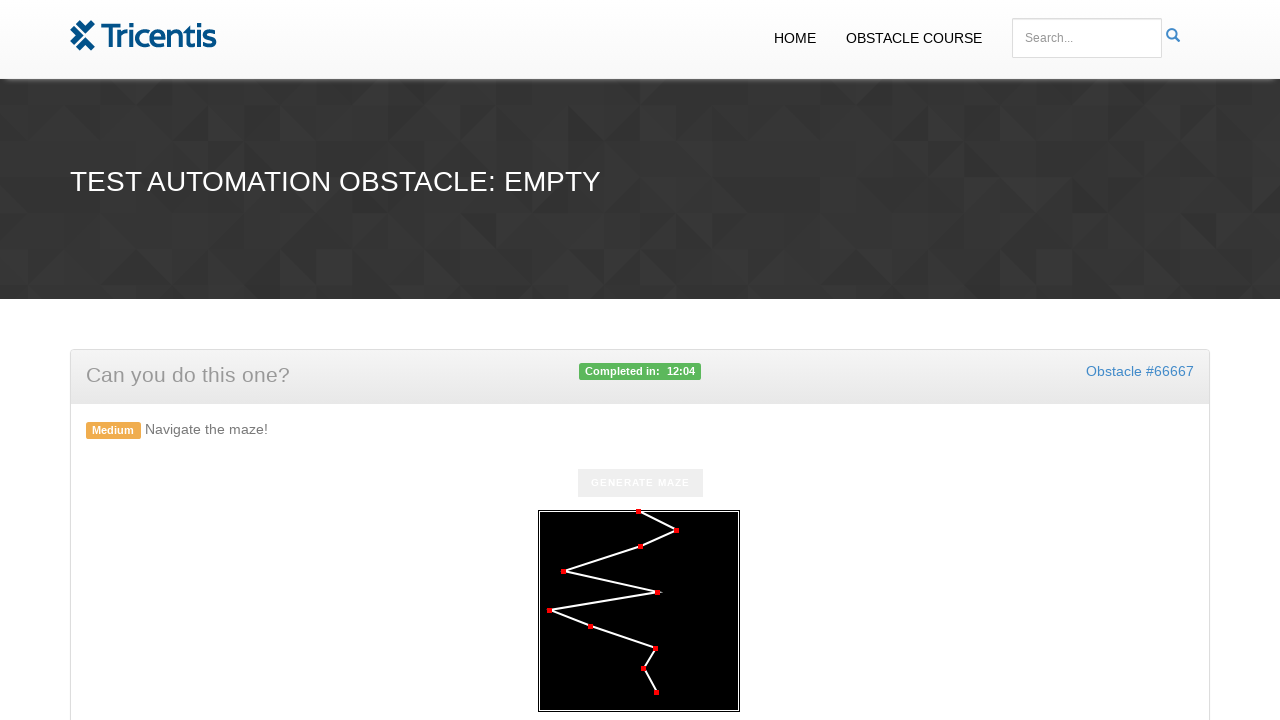

Clicked a checkpoint element at (638, 512) on .checkpoint >> nth=0
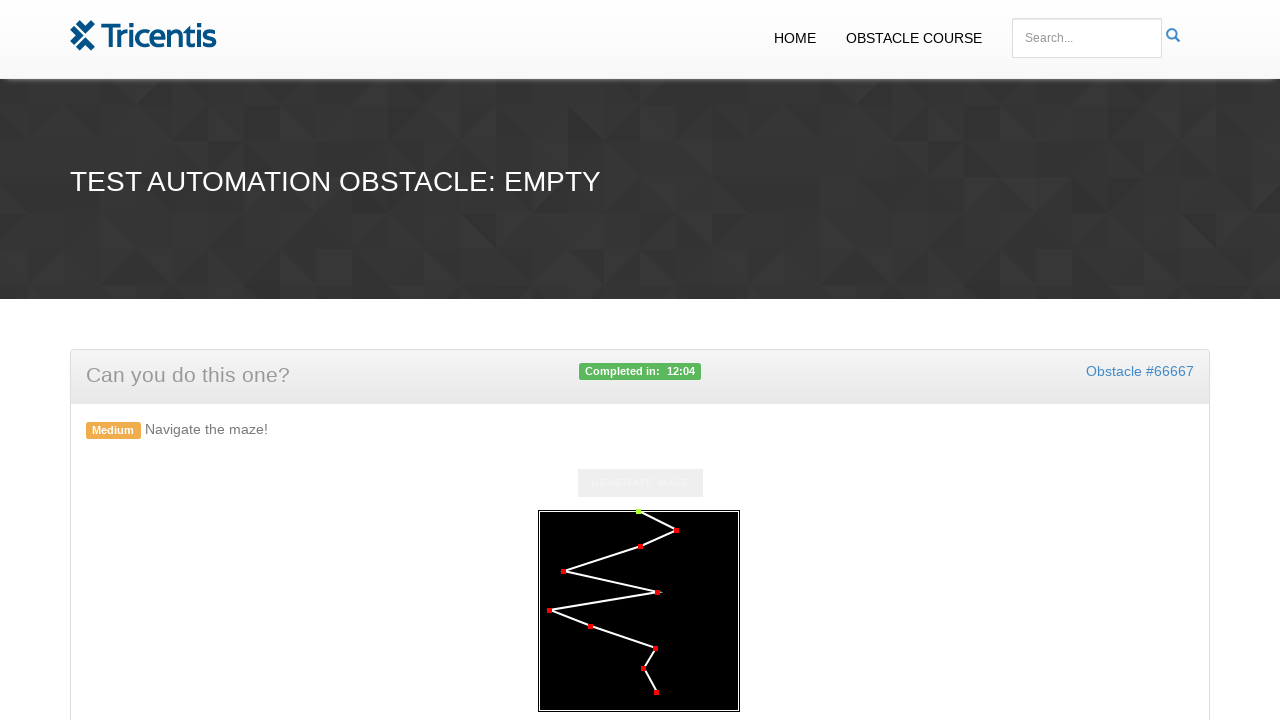

Clicked a checkpoint element at (676, 531) on .checkpoint >> nth=1
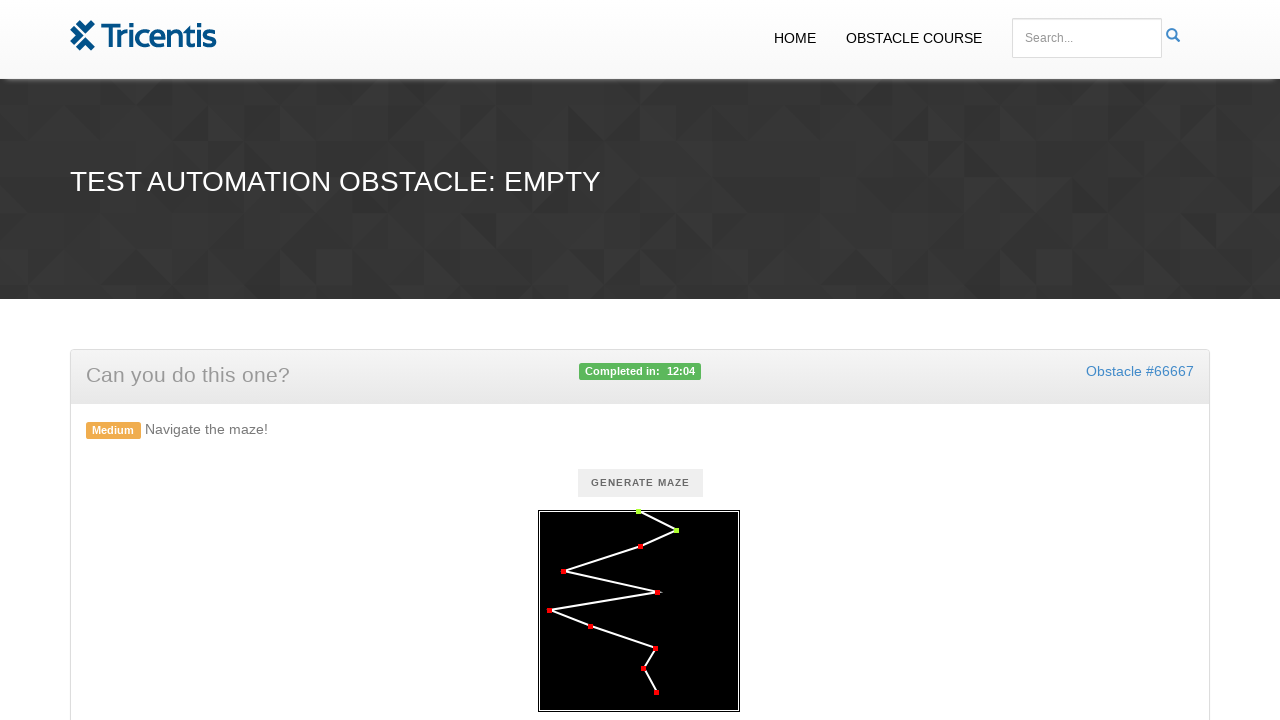

Clicked a checkpoint element at (640, 547) on .checkpoint >> nth=2
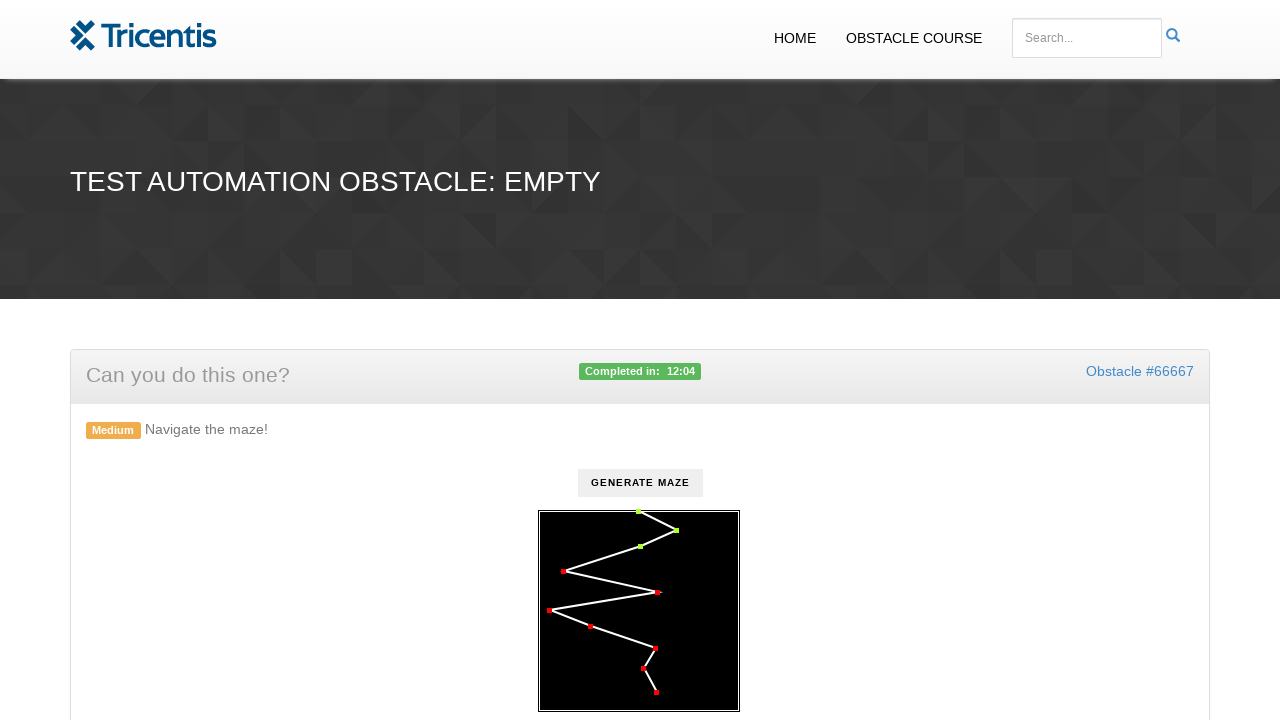

Clicked a checkpoint element at (563, 572) on .checkpoint >> nth=3
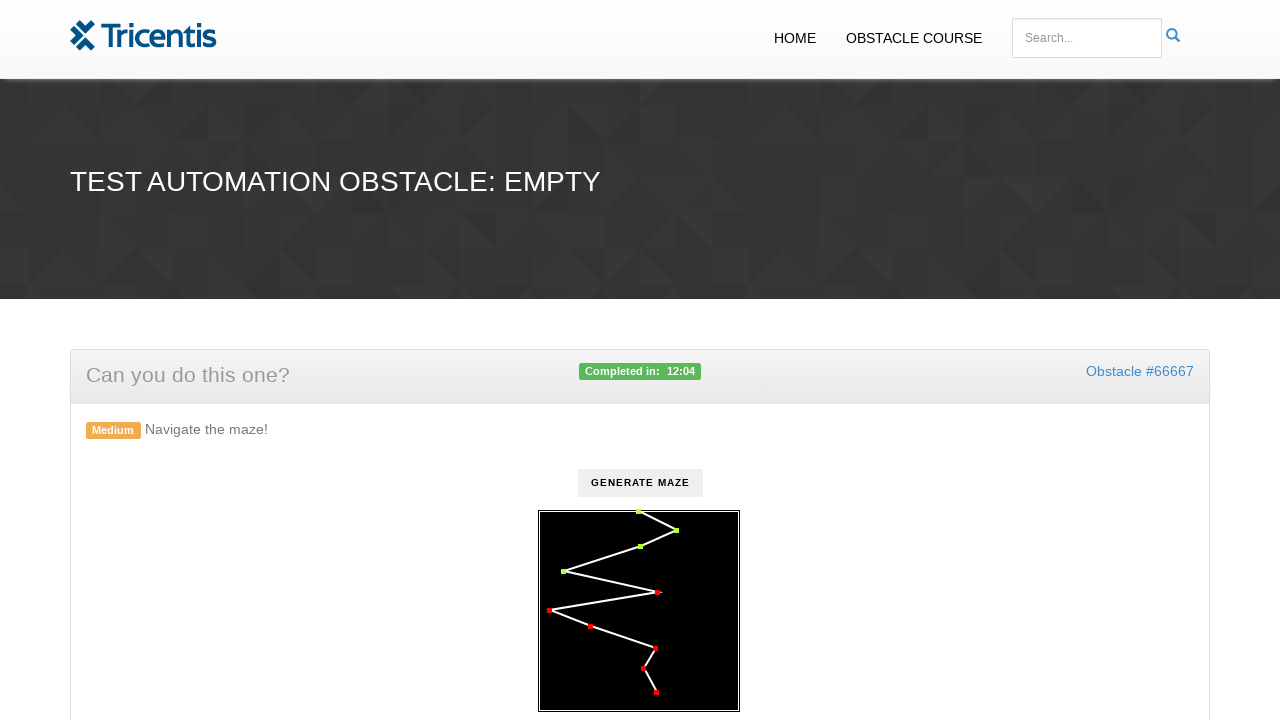

Clicked a checkpoint element at (657, 593) on .checkpoint >> nth=4
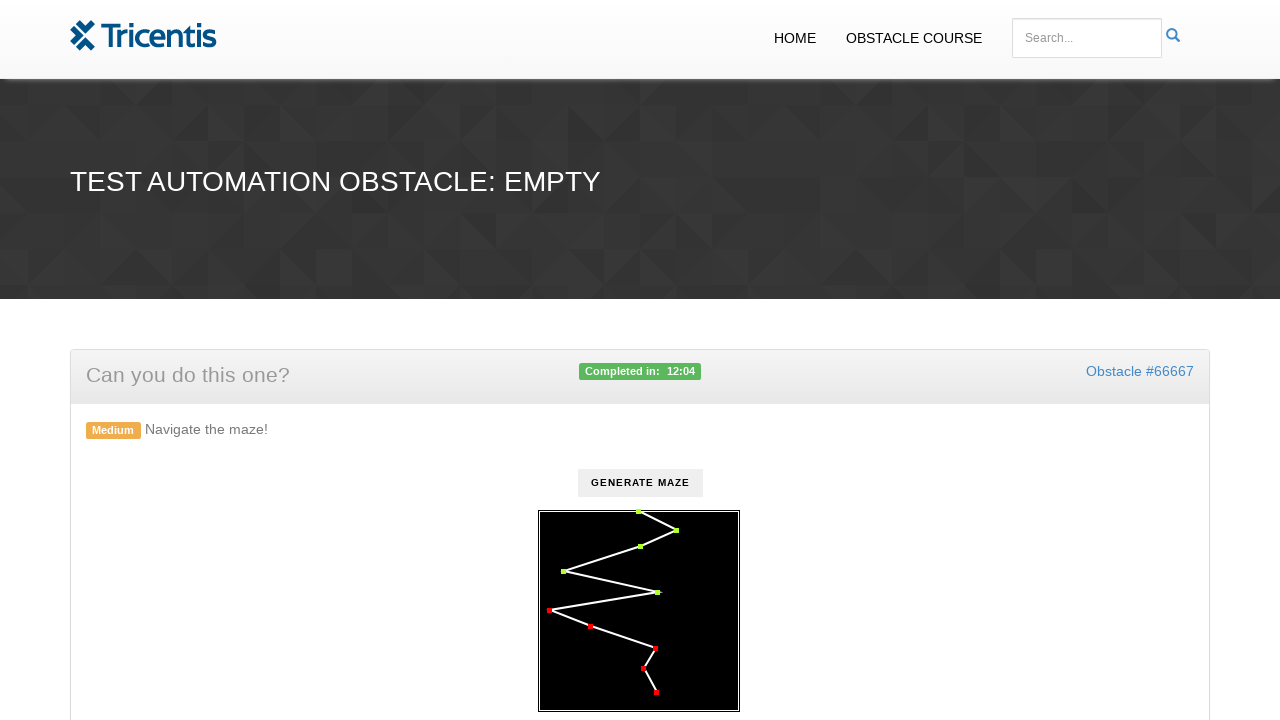

Clicked a checkpoint element at (549, 611) on .checkpoint >> nth=5
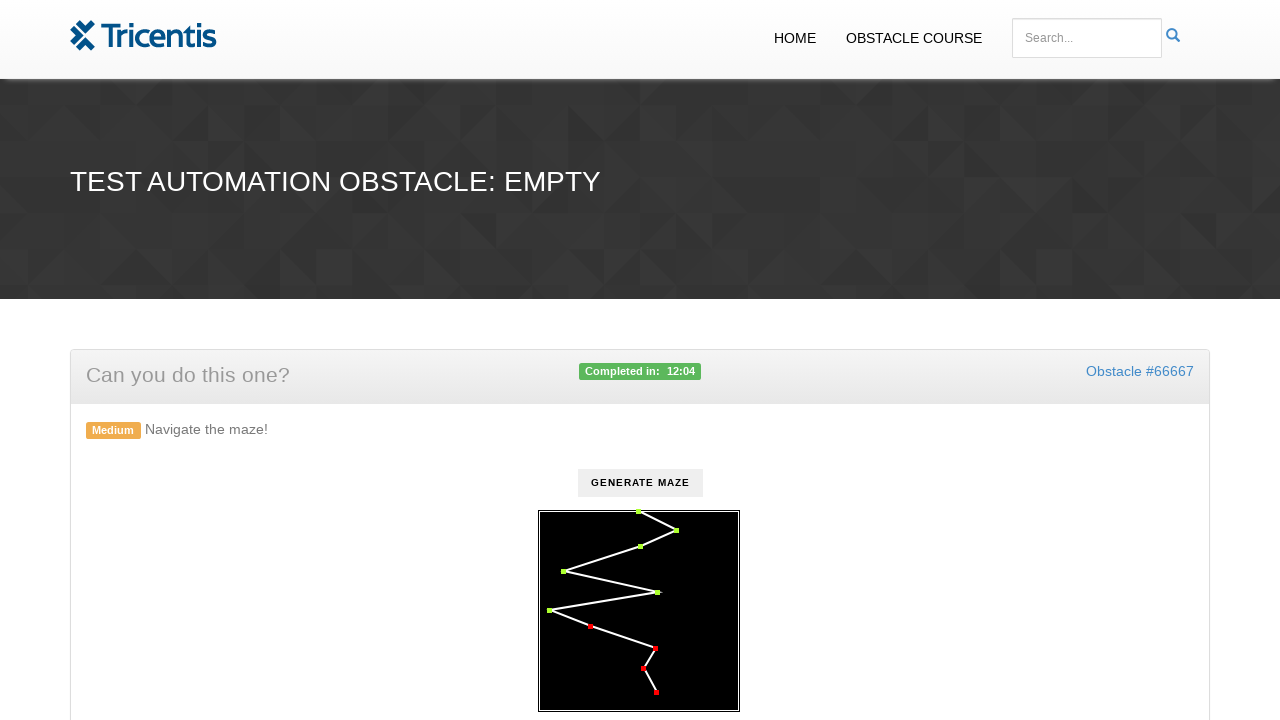

Clicked a checkpoint element at (590, 627) on .checkpoint >> nth=6
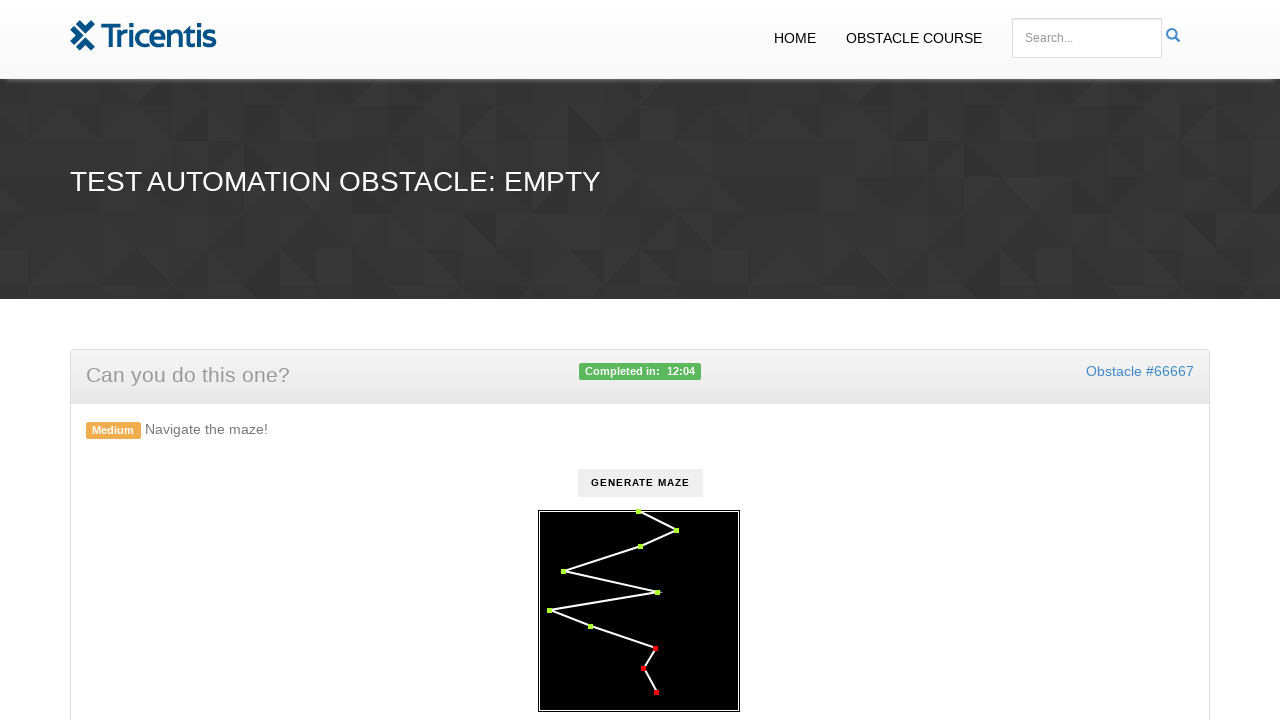

Clicked a checkpoint element at (655, 649) on .checkpoint >> nth=7
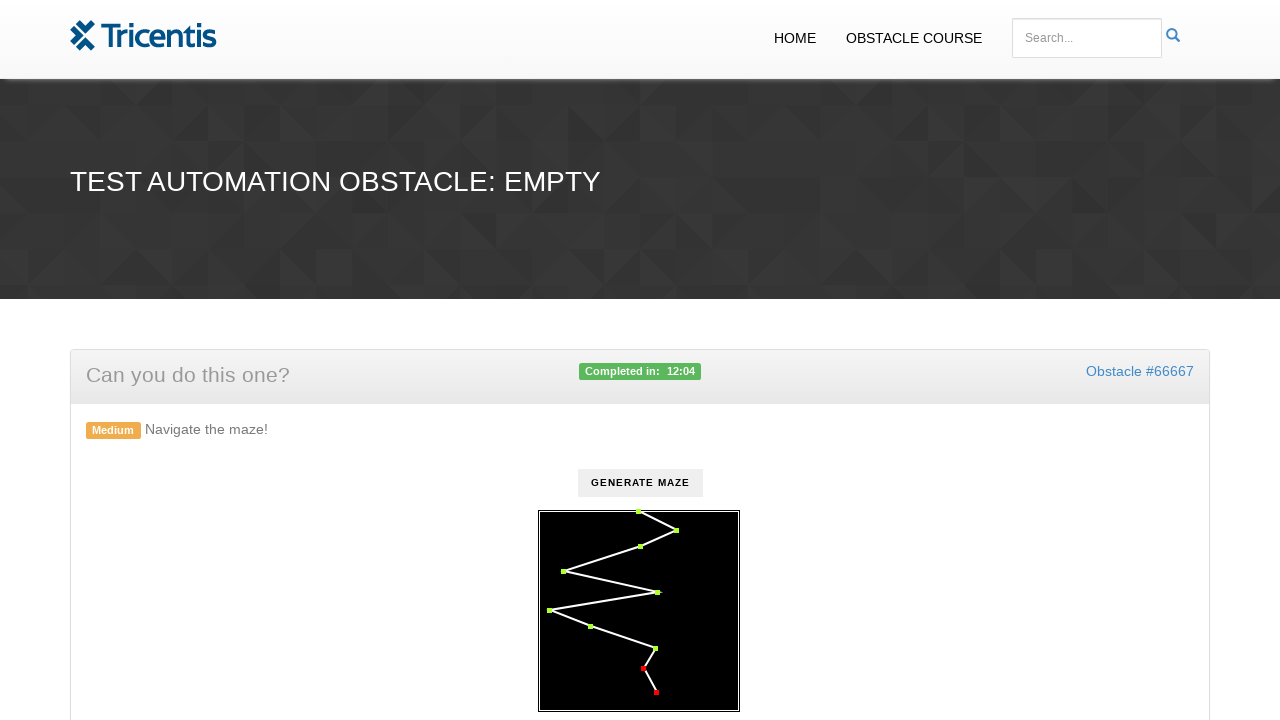

Clicked a checkpoint element at (643, 669) on .checkpoint >> nth=8
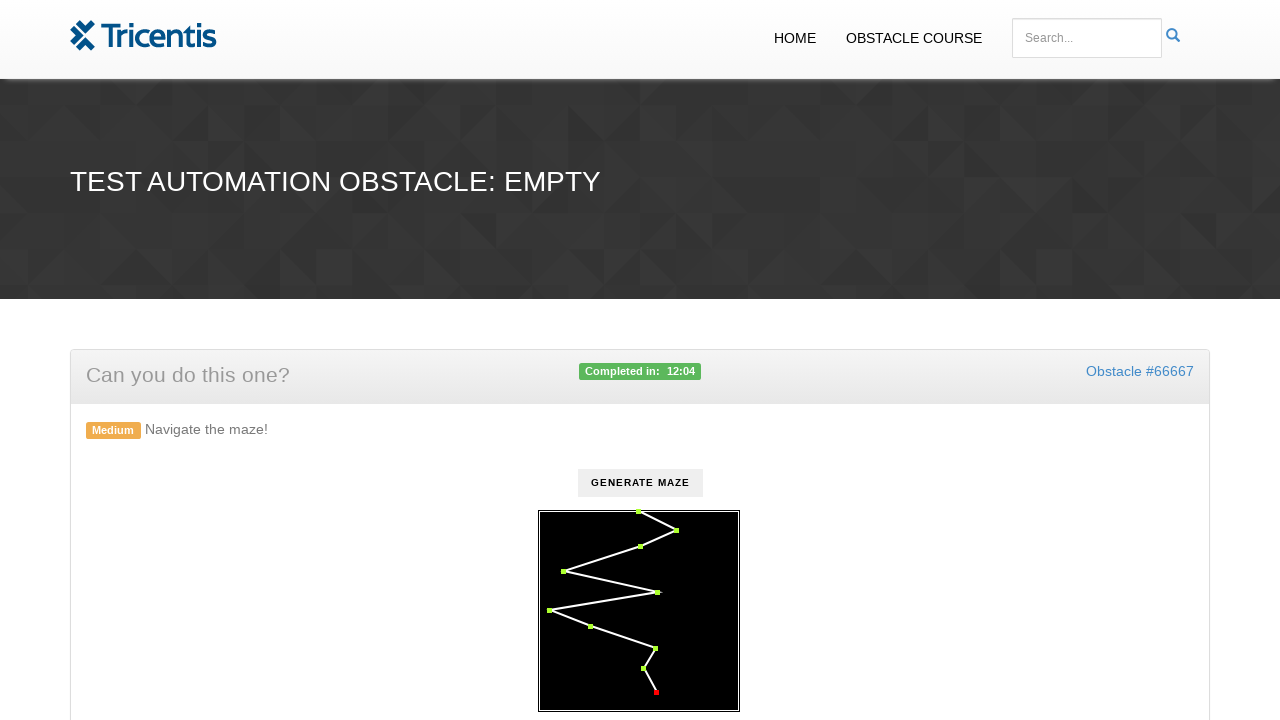

Clicked a checkpoint element at (656, 693) on .checkpoint >> nth=9
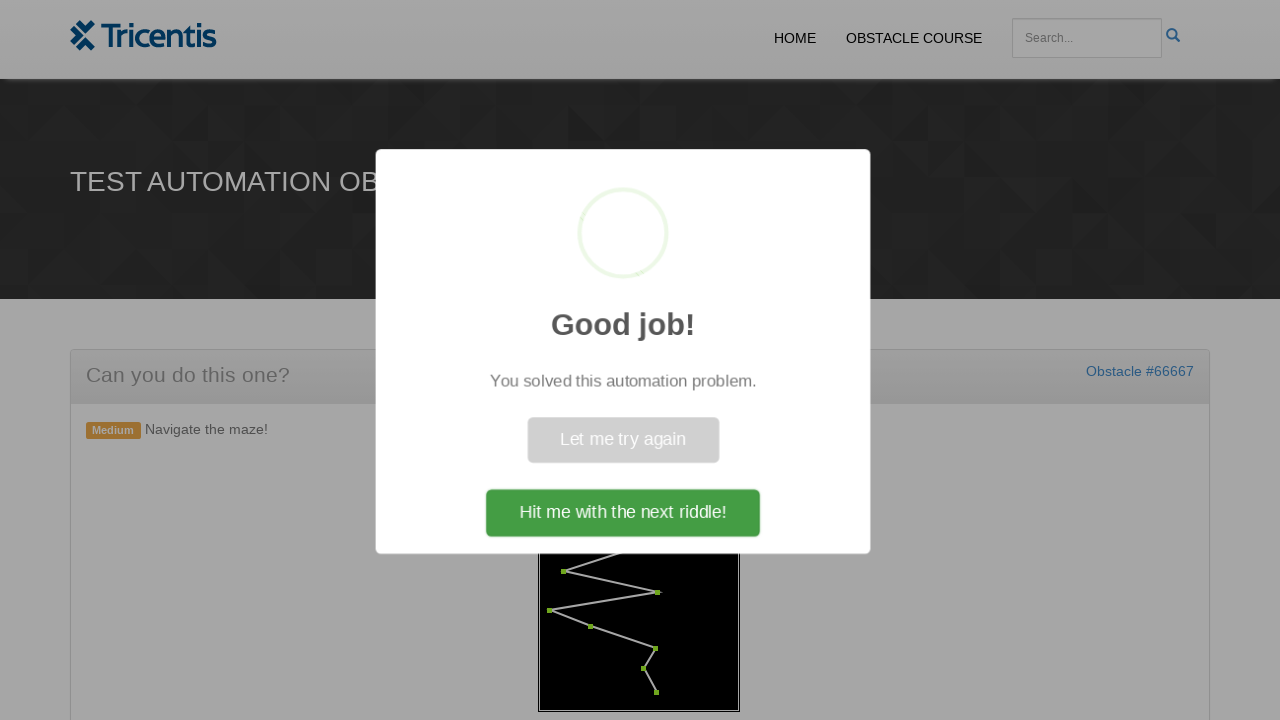

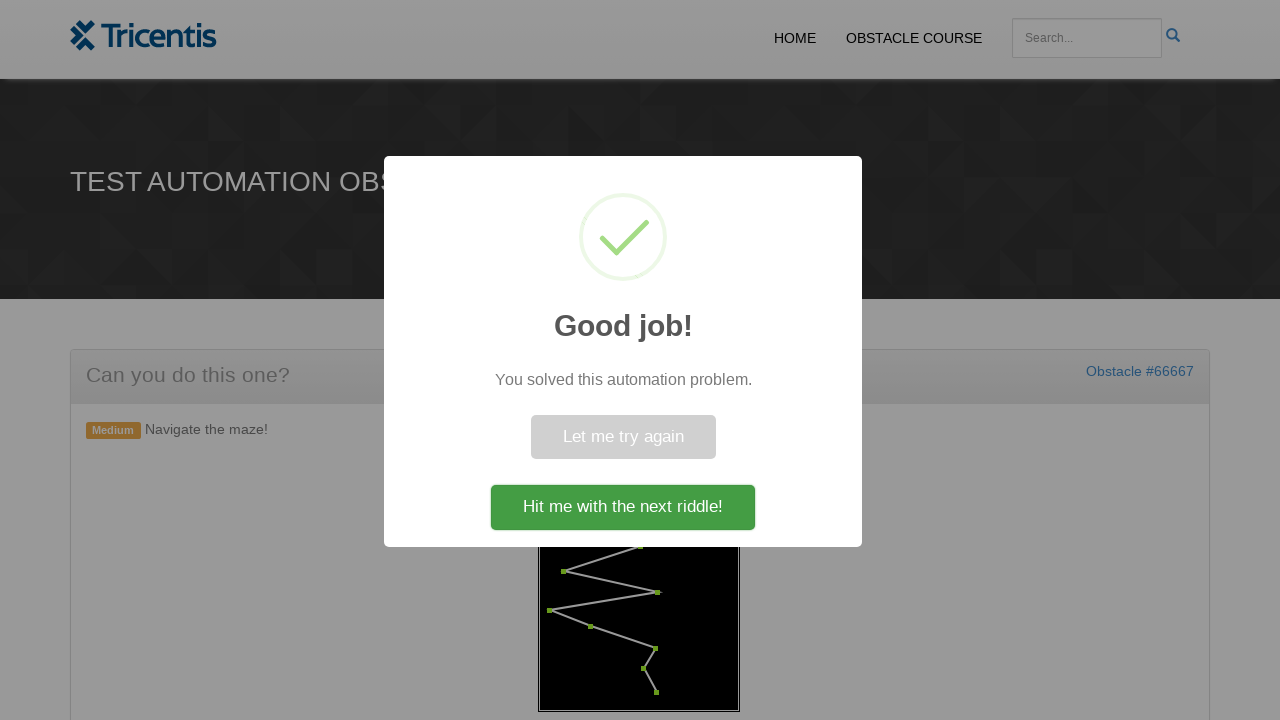